Tests the search and add-to-cart functionality on BunnyCart website by searching for a product, selecting it from results, increasing quantity, and adding it to cart.

Starting URL: https://www.bunnycart.com/

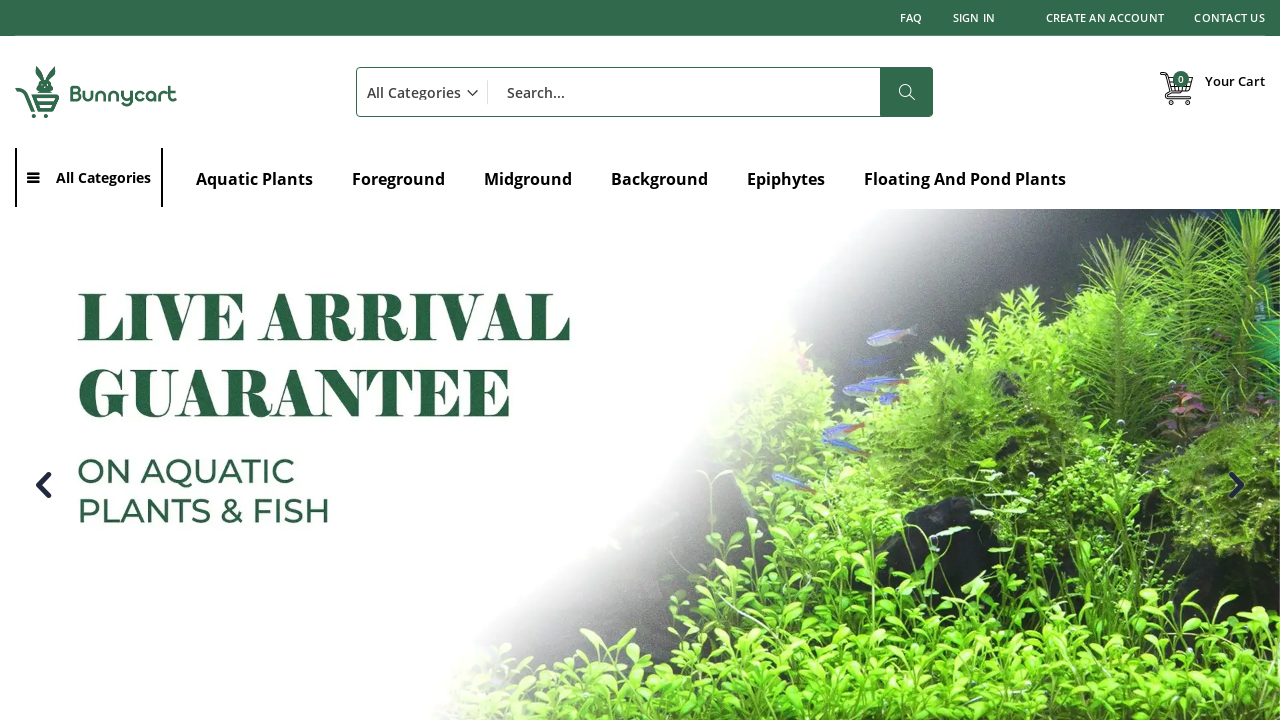

Filled search field with 'water' on #search
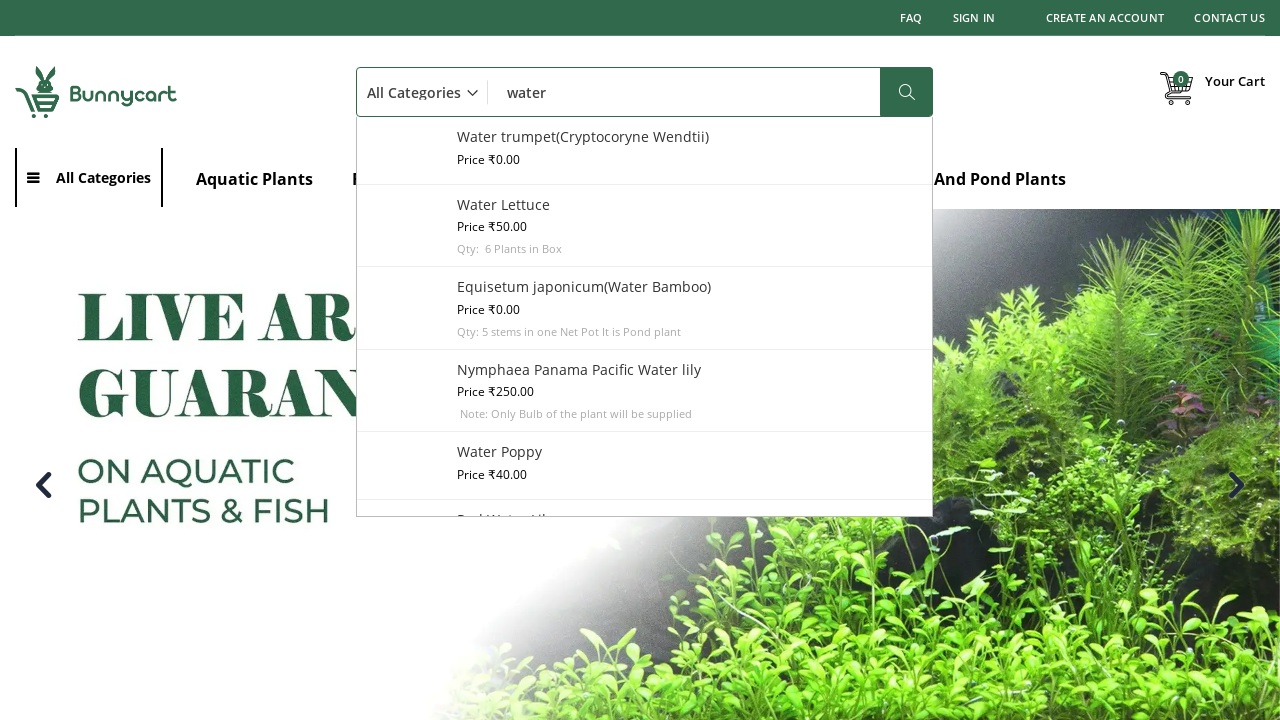

Pressed Enter to submit search on #search
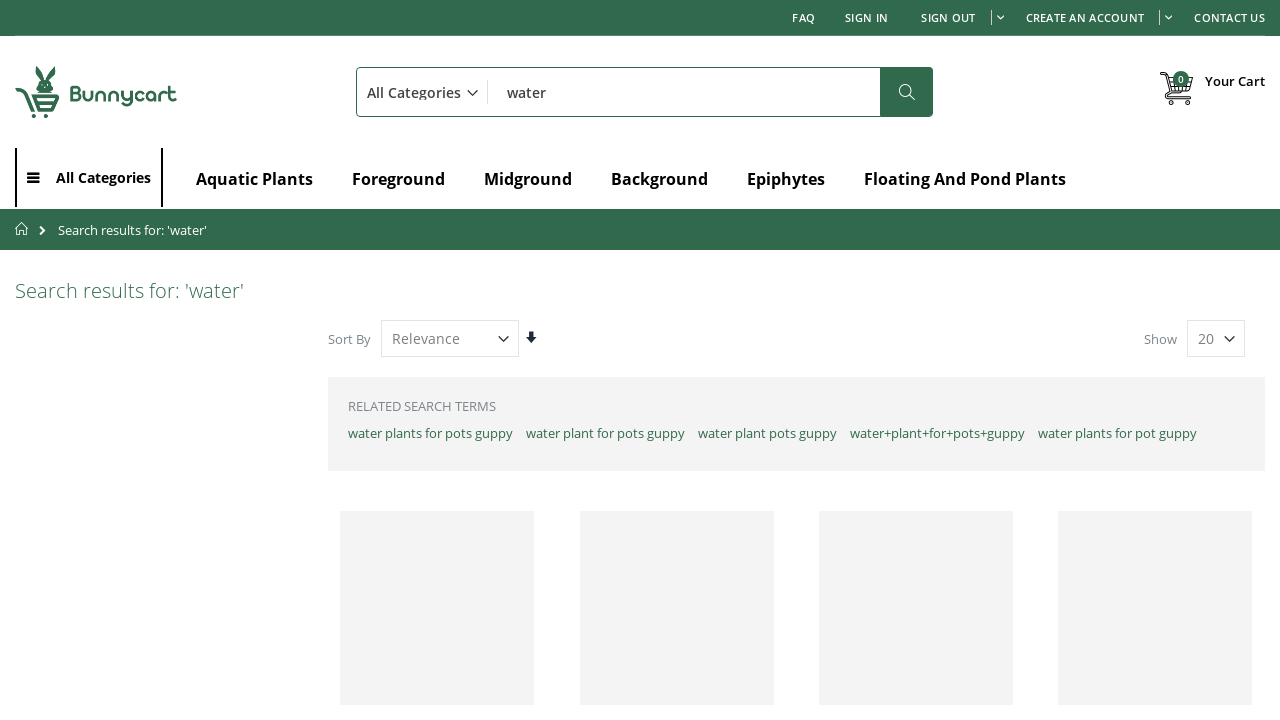

Search results product grid loaded
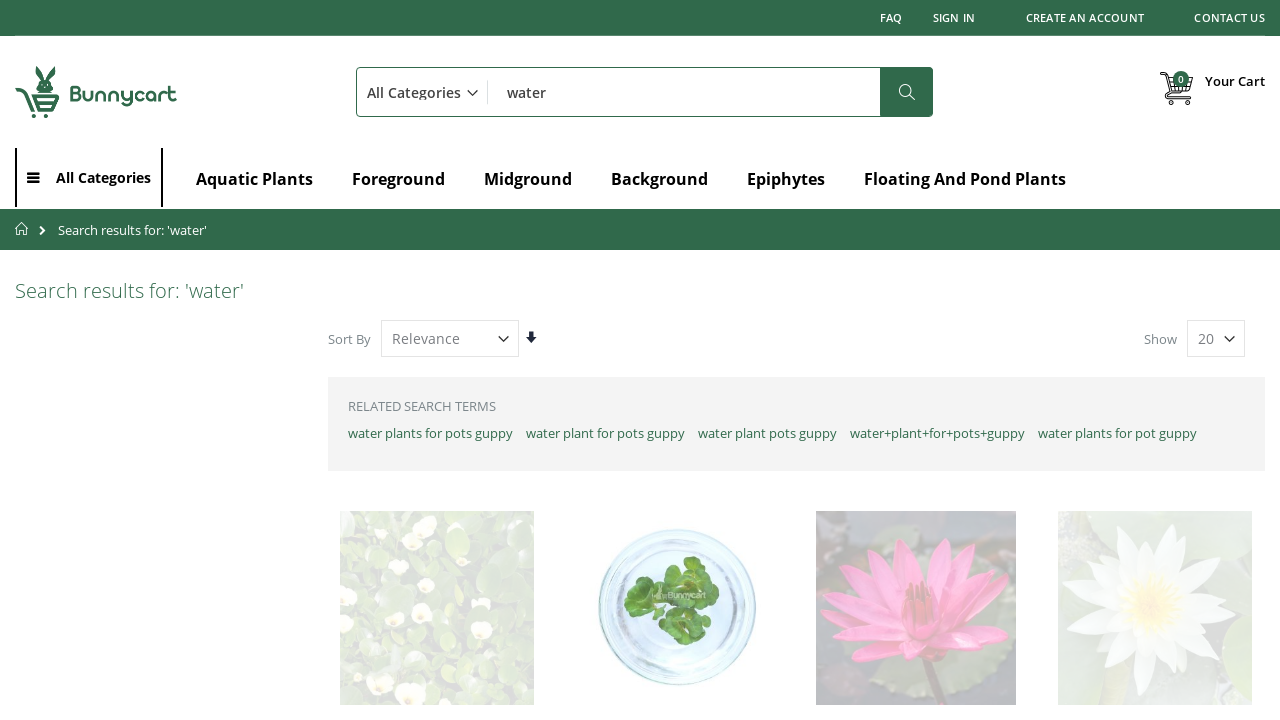

Clicked first product from search results at (437, 544) on (//div[@data-container='product-grid'])[1]
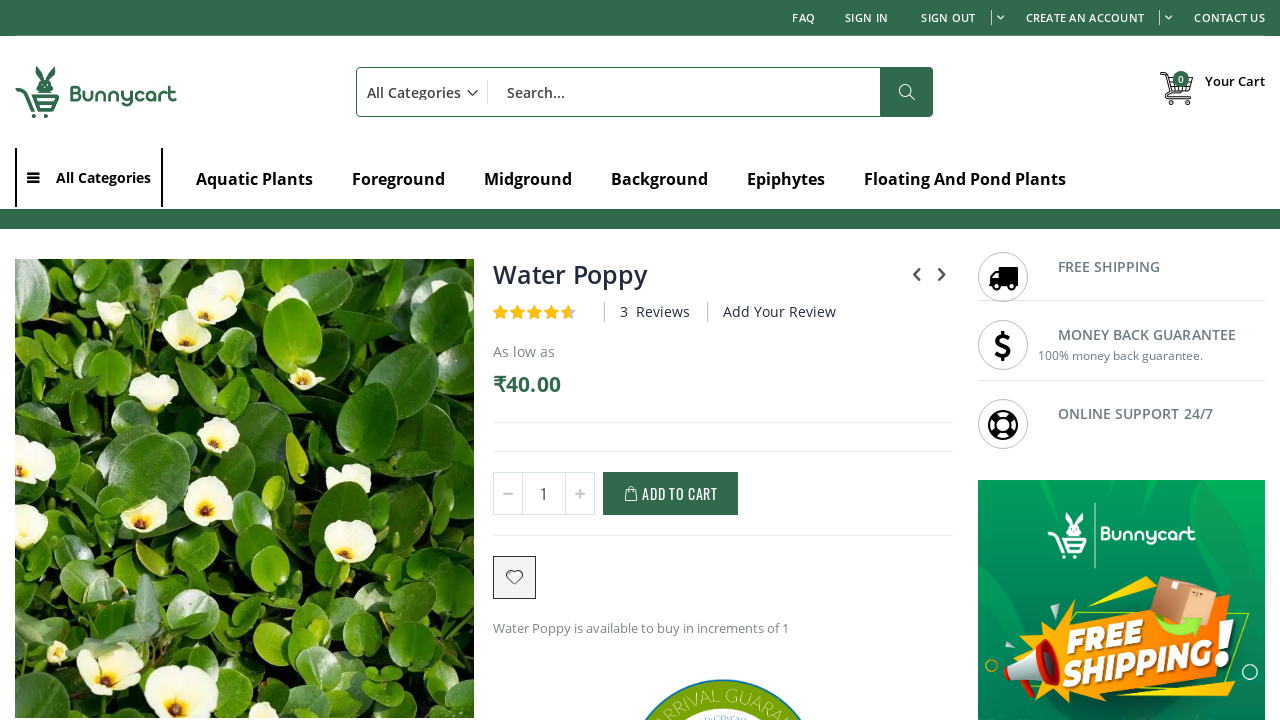

Product page loaded (DOM content ready)
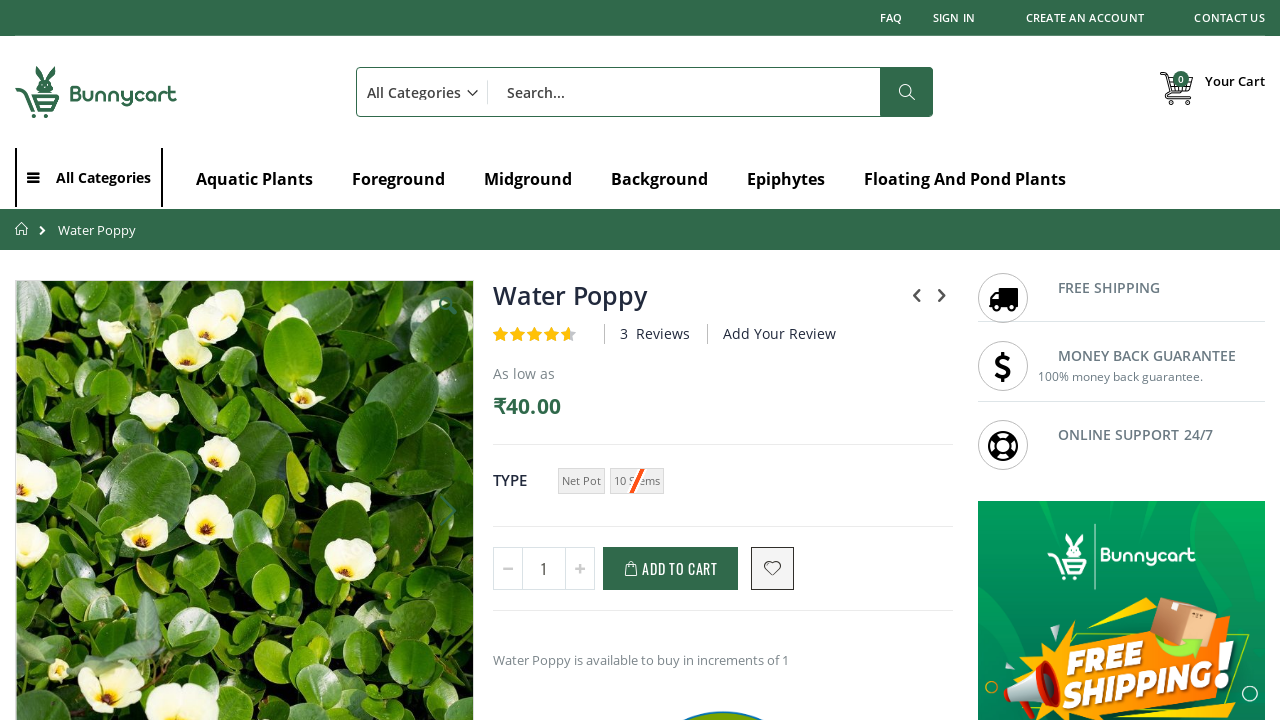

Clicked quantity increment button at (580, 569) on .qty-inc
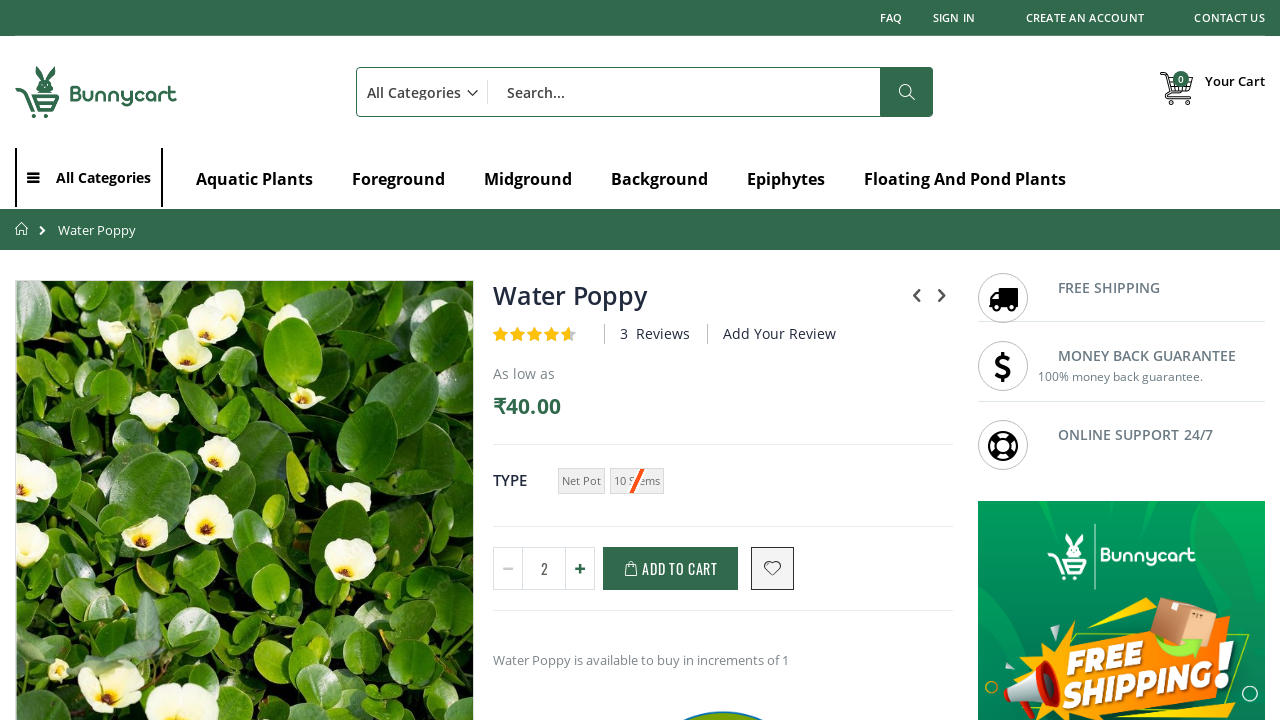

Waited 1 second for quantity update
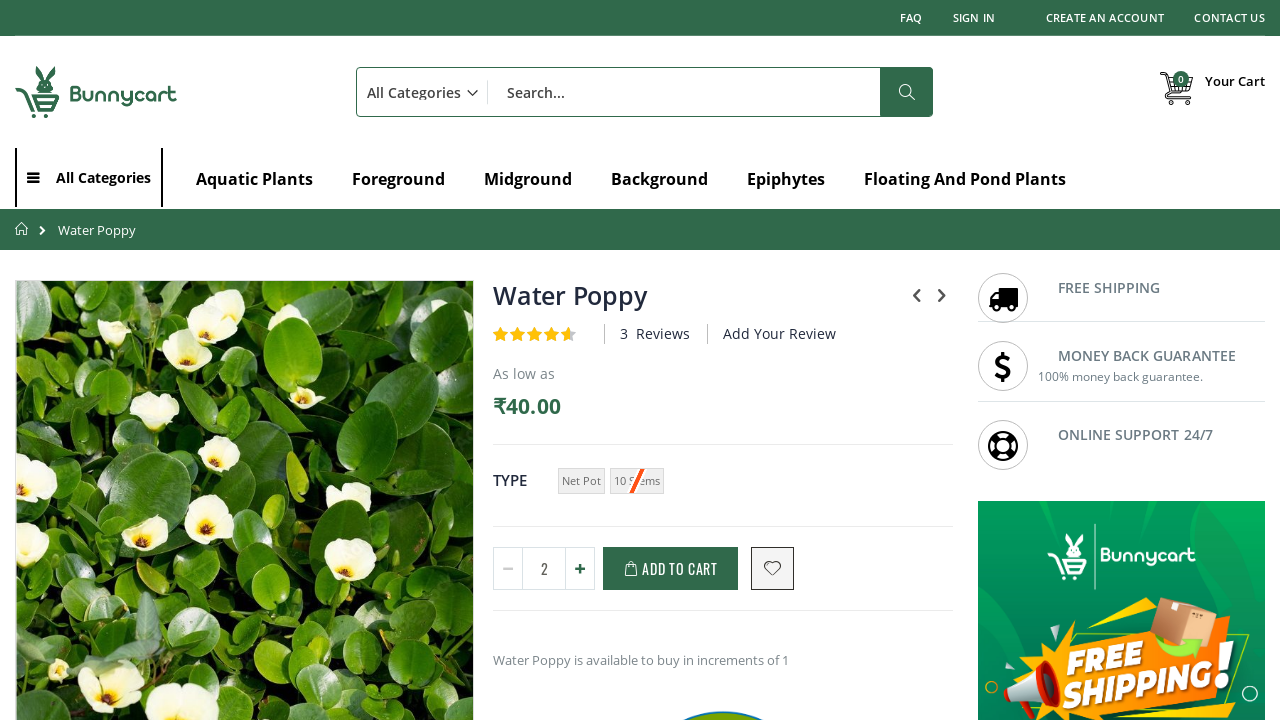

Clicked Add to Cart button at (671, 569) on #product-addtocart-button
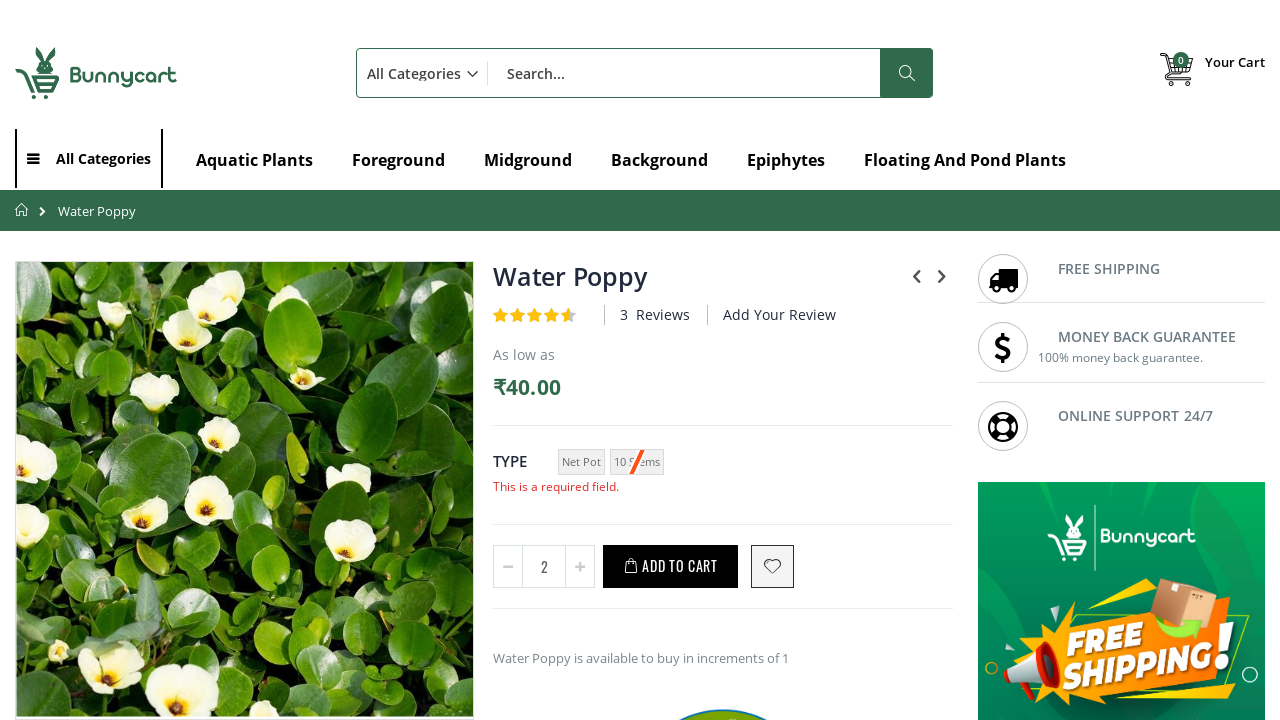

Waited 2 seconds for product to be added to cart
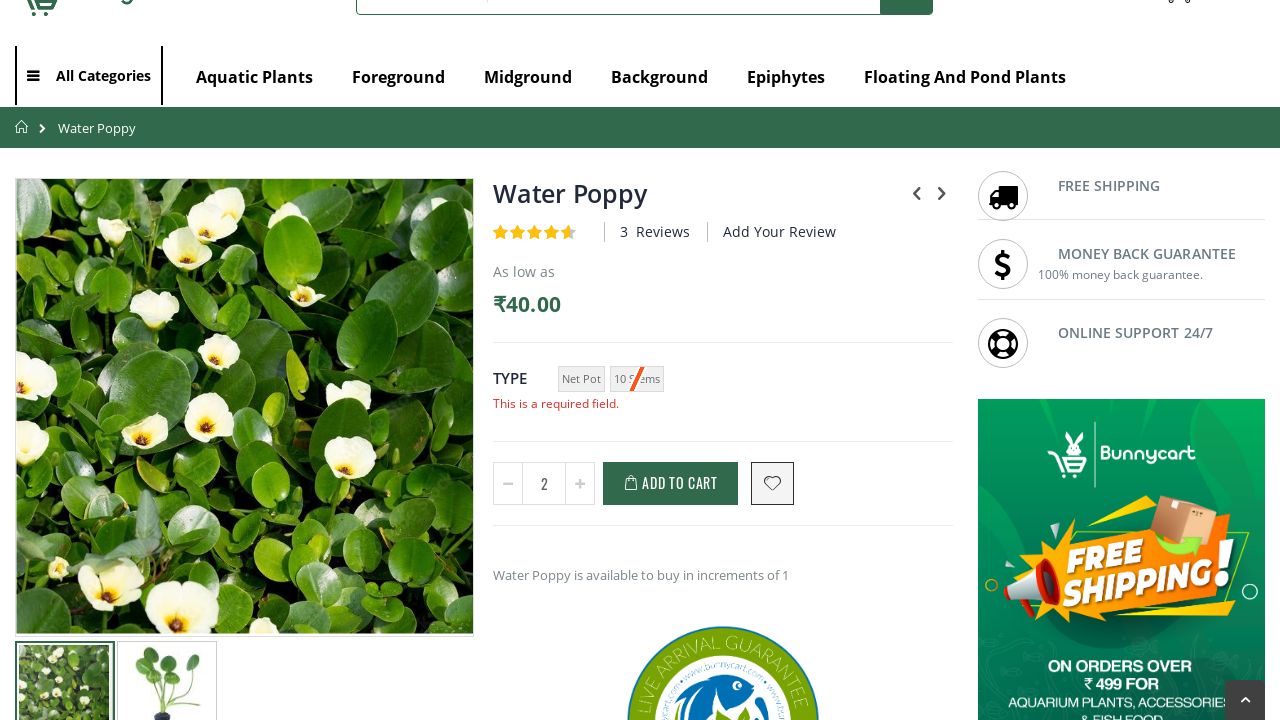

Clicked shopping cart icon to open cart at (1212, 23) on a.showcart
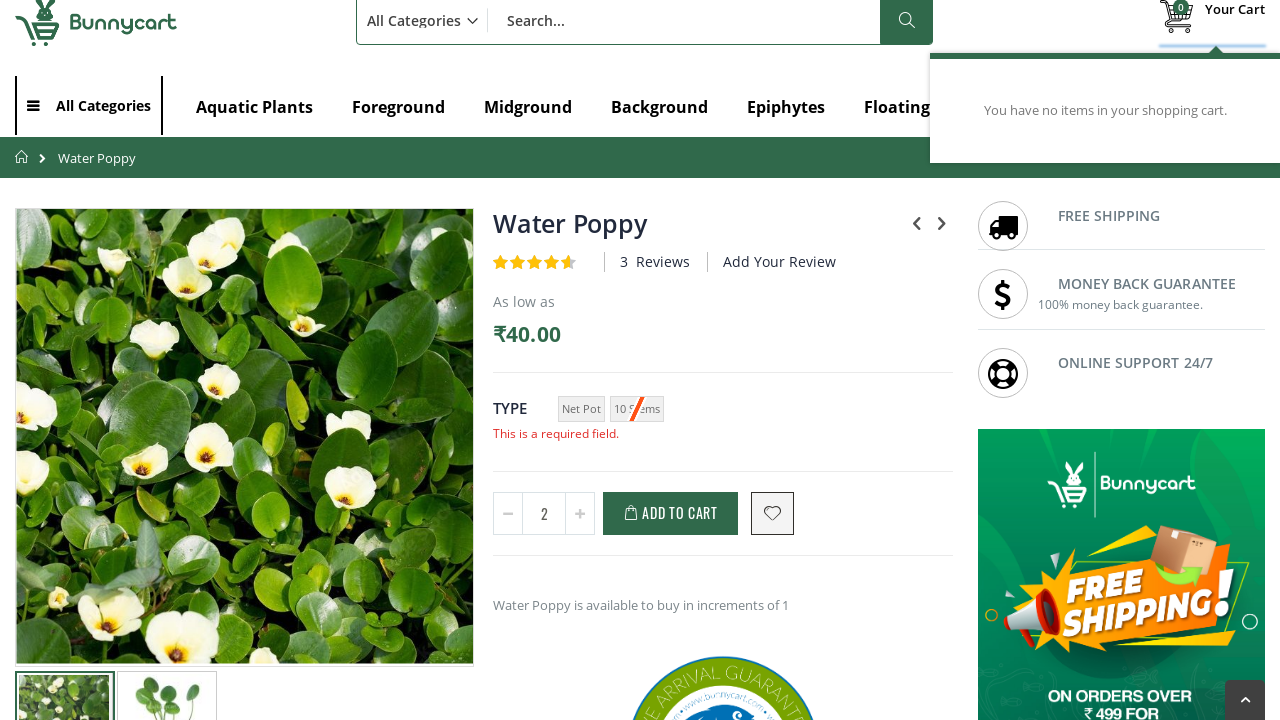

Waited 2 seconds for cart to fully load
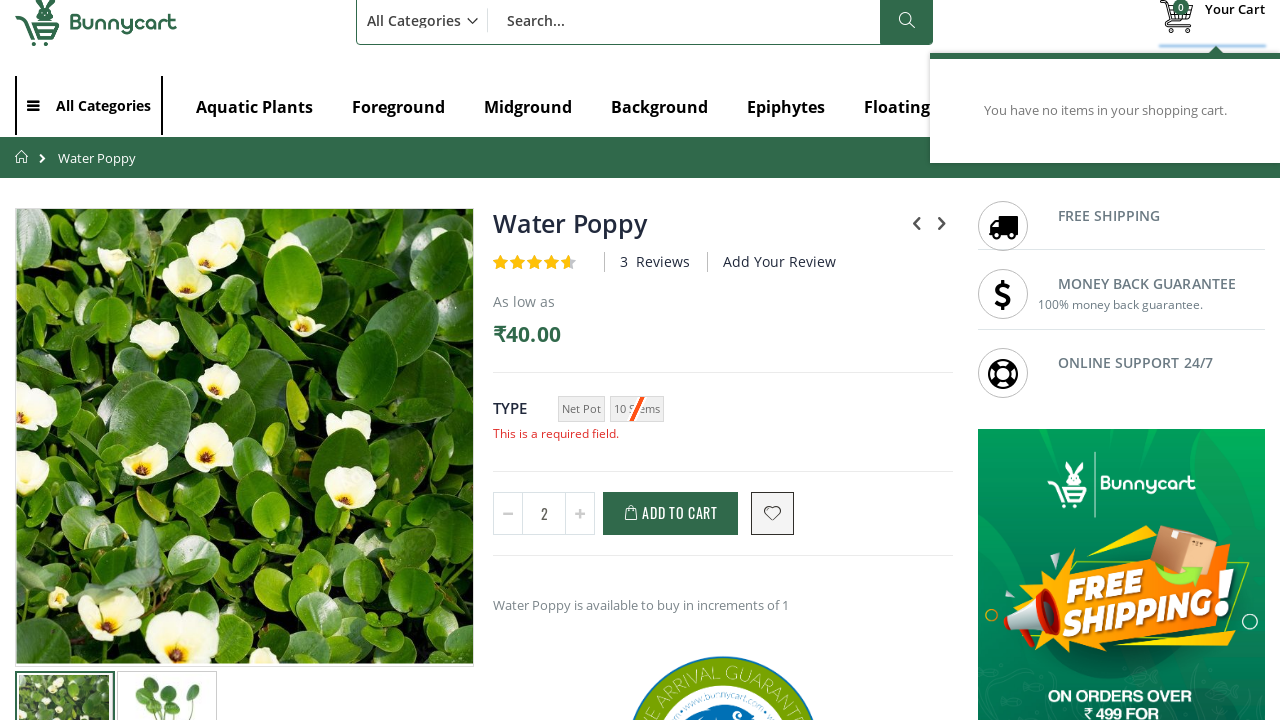

Verified 'Water' product is visible in cart
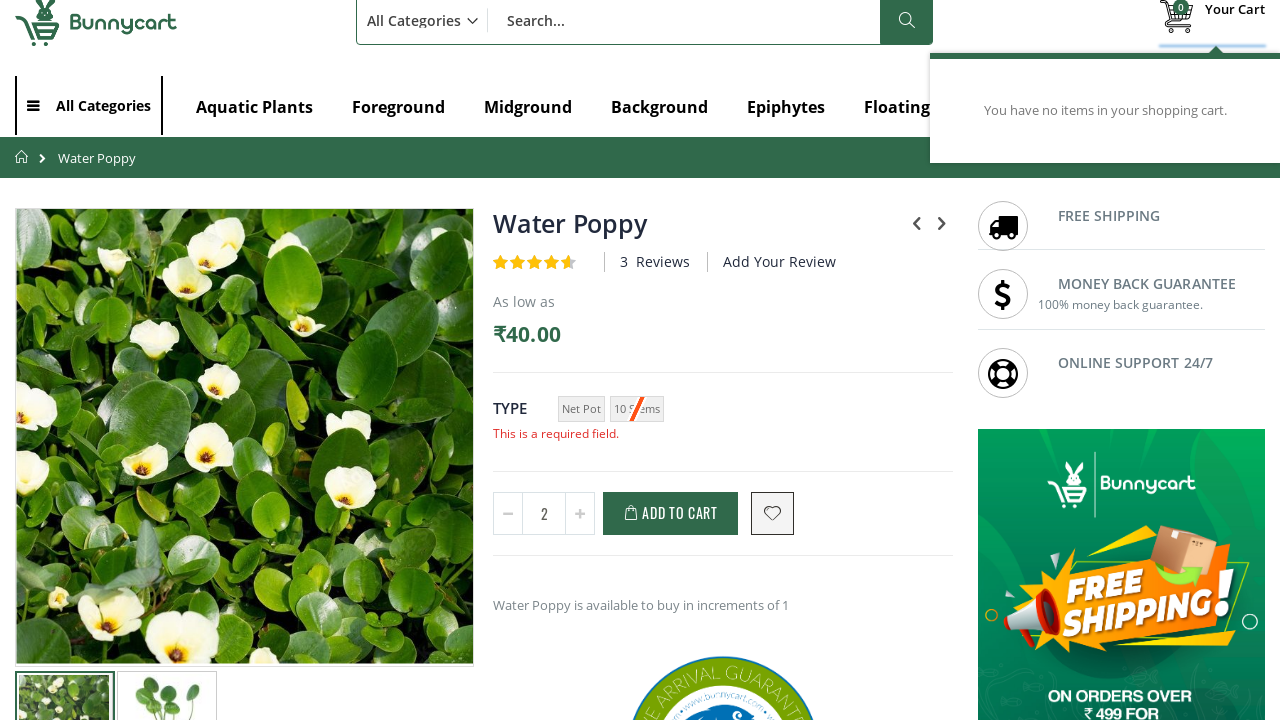

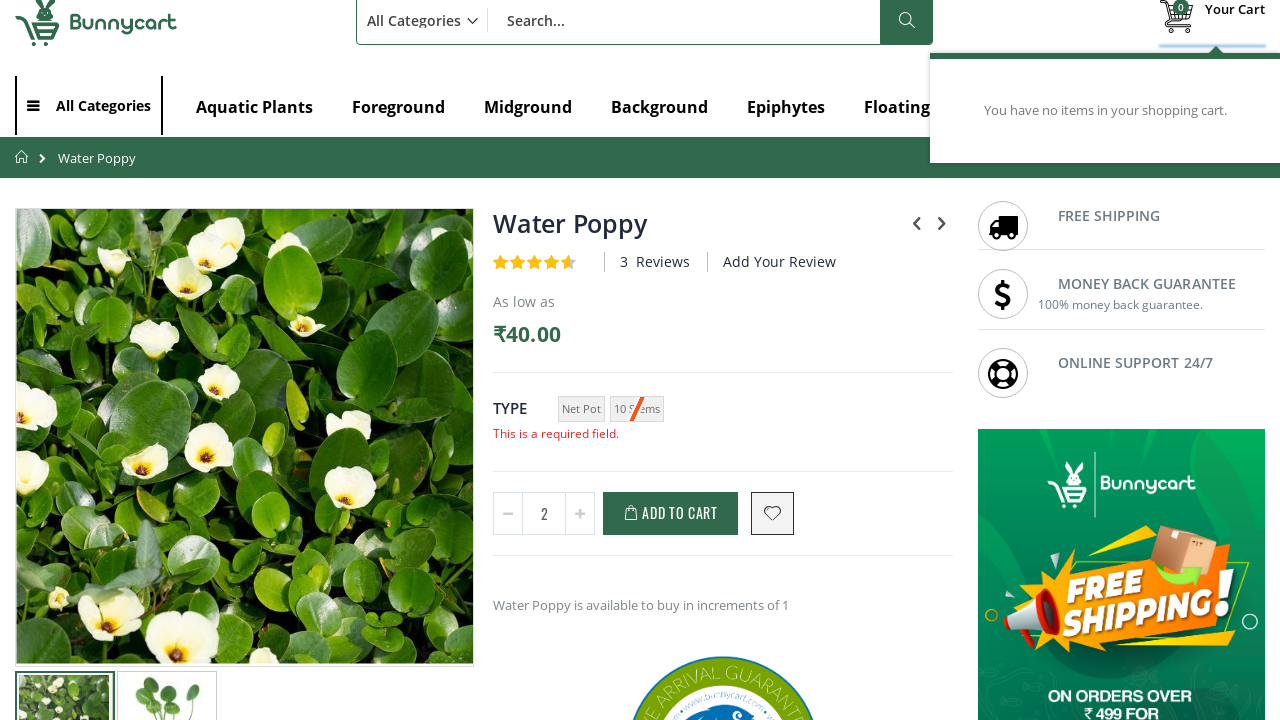